Tests double click functionality by entering text in fields and using double click to copy between them

Starting URL: https://testautomationpractice.blogspot.com

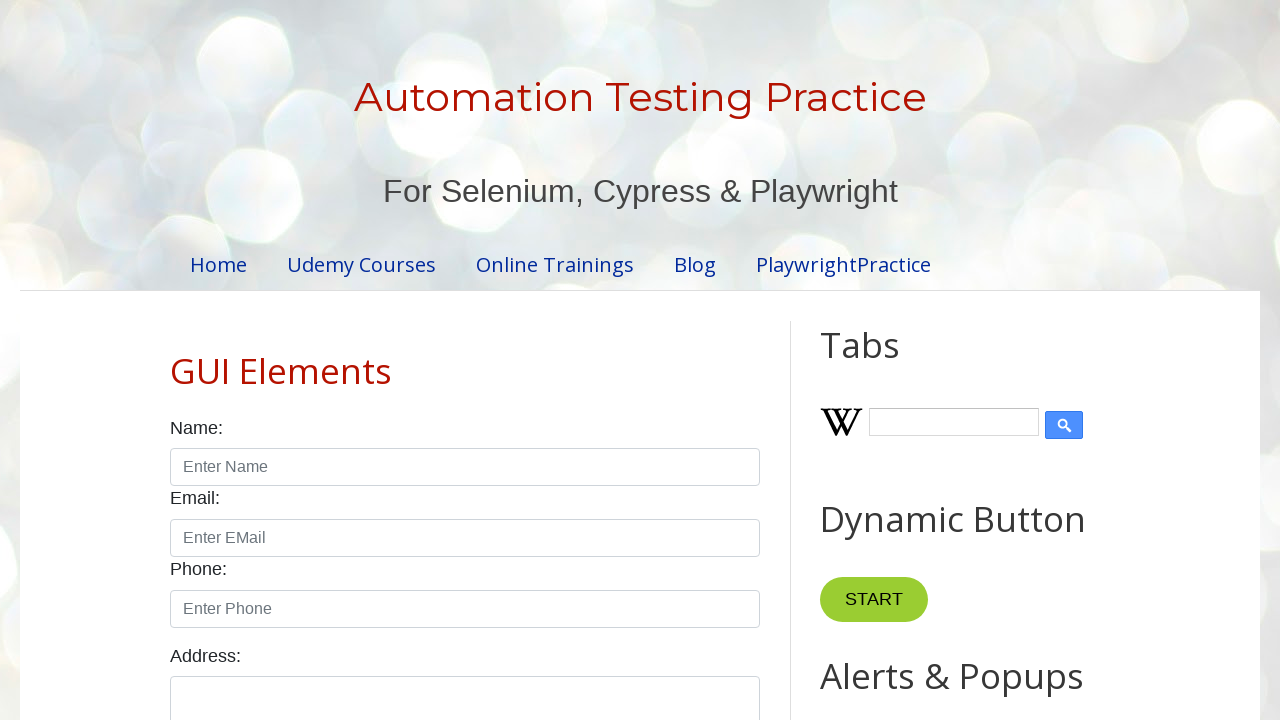

Located the 'Copy Text' button
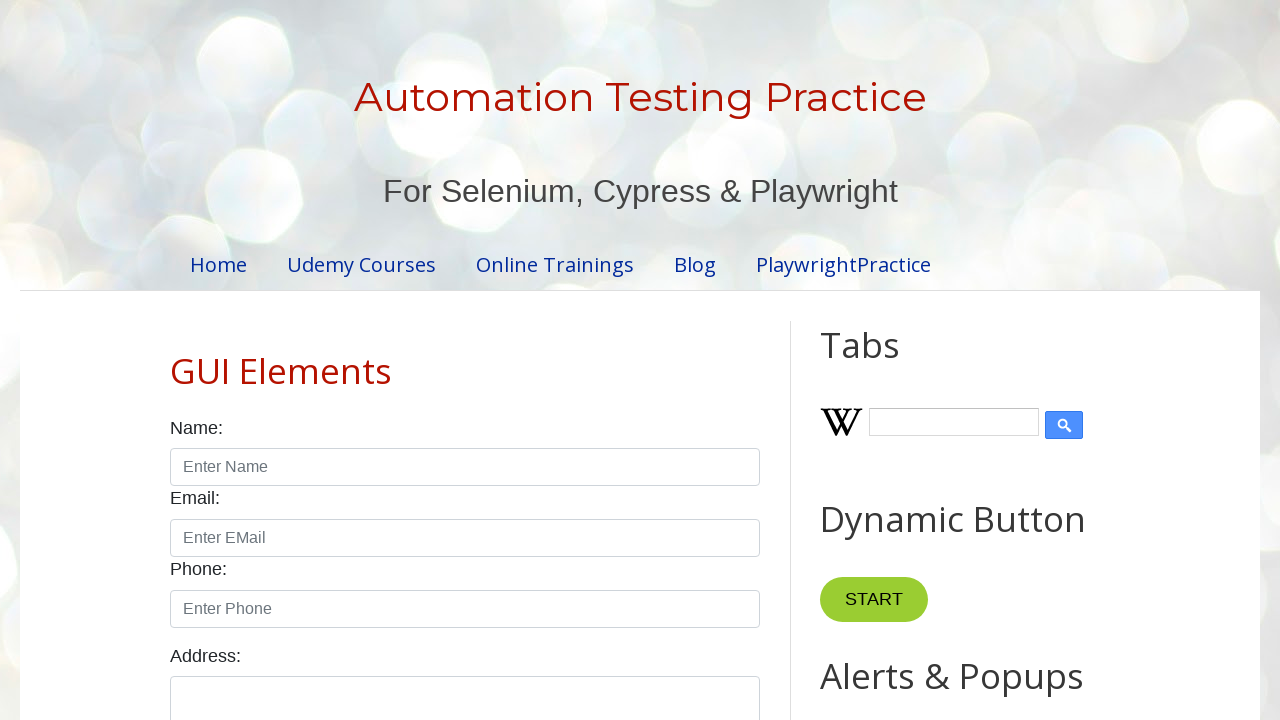

Located field1 input element
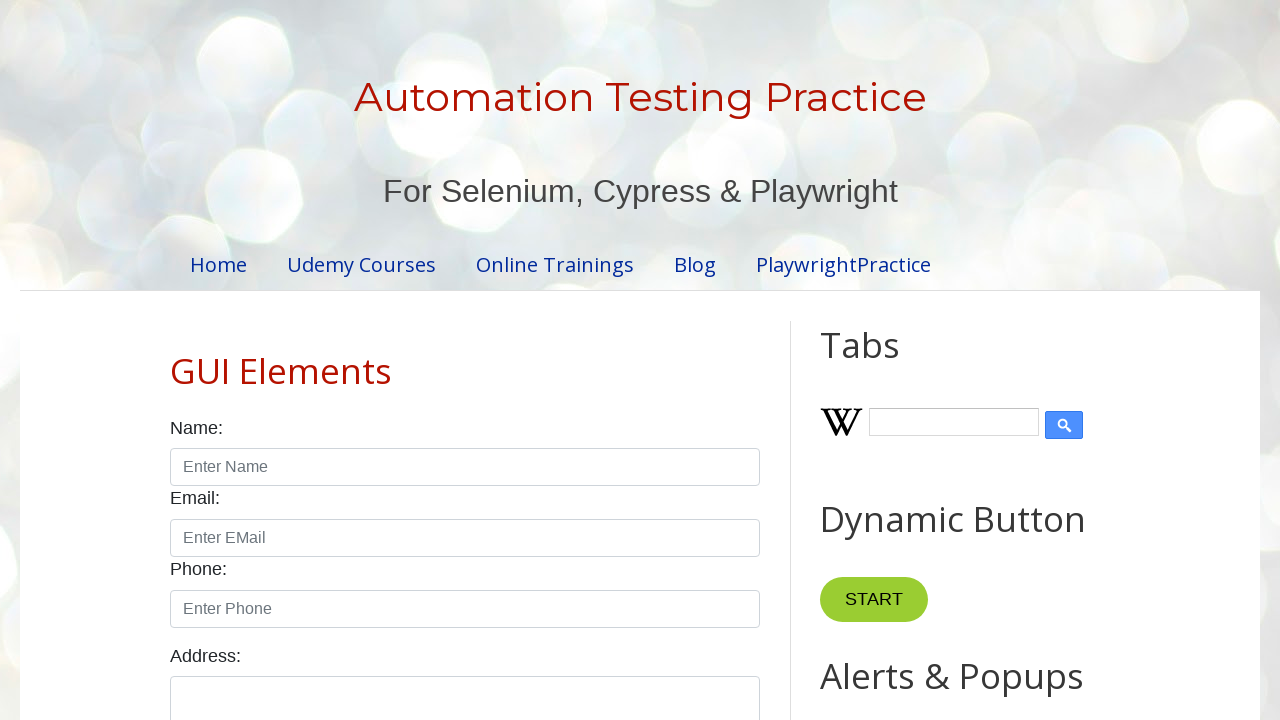

Located field2 input element
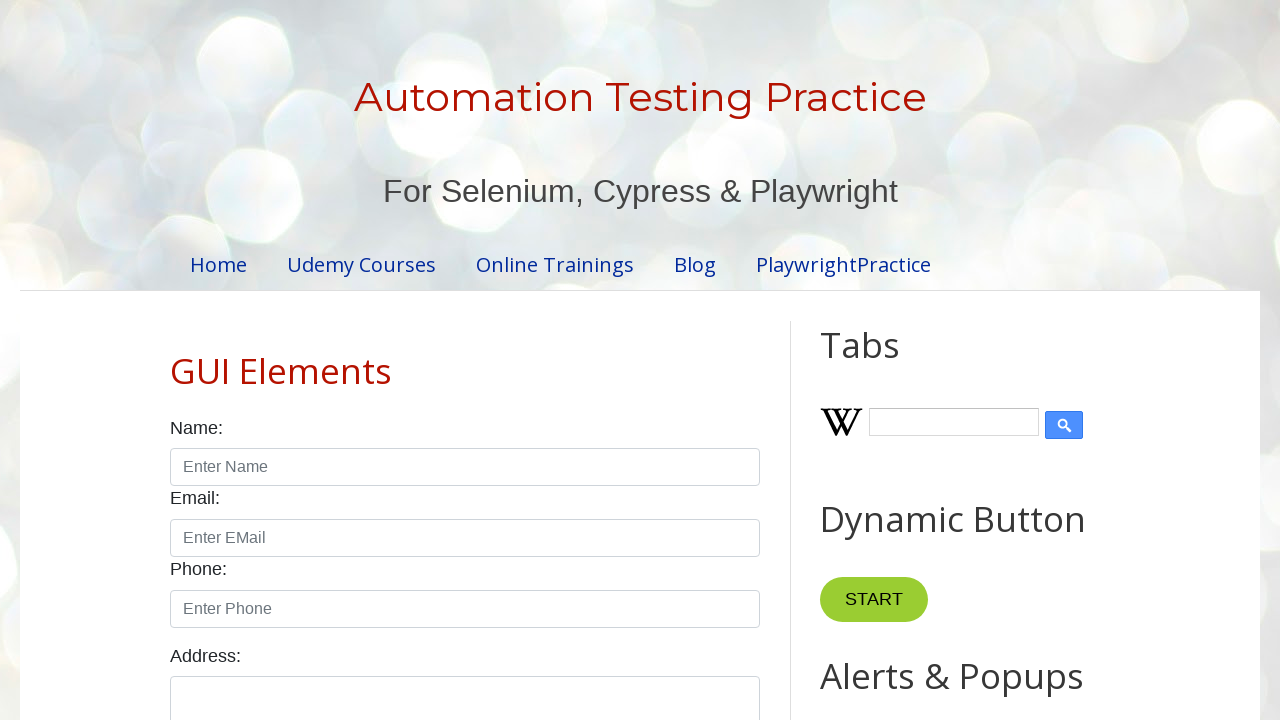

Cleared field1 on xpath=//input[@id='field1']
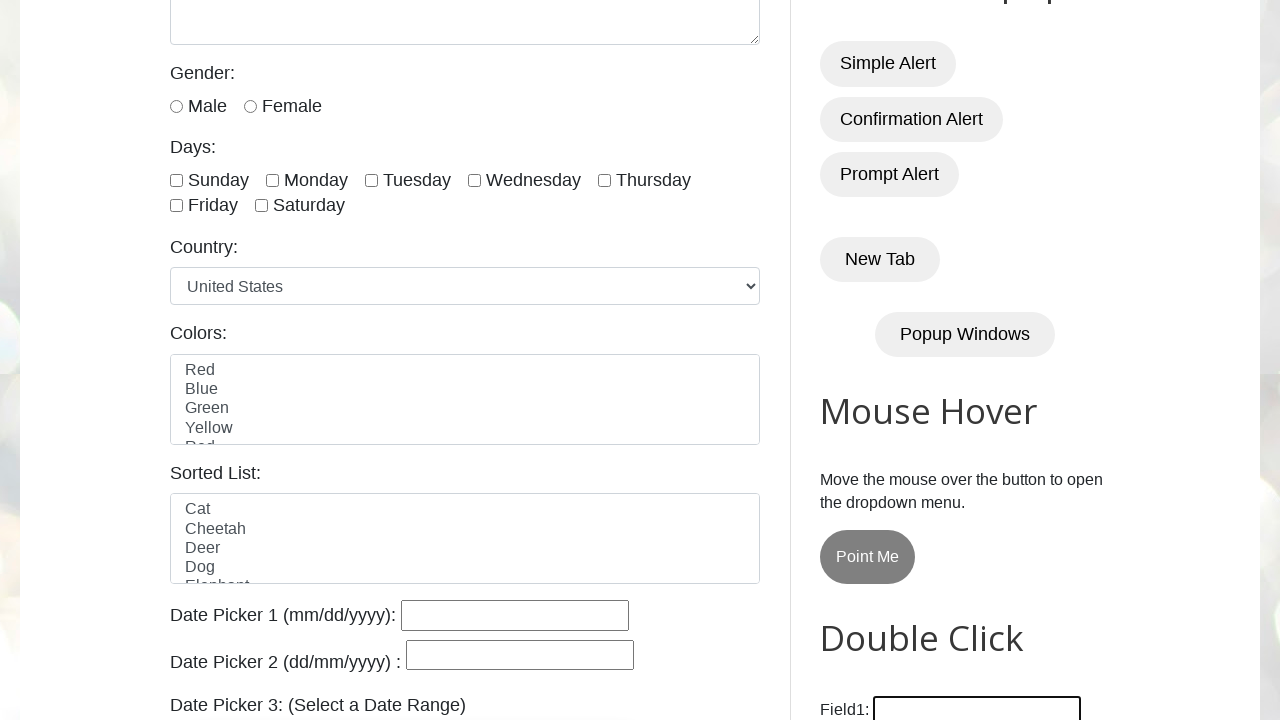

Filled field1 with 'welcome back' on xpath=//input[@id='field1']
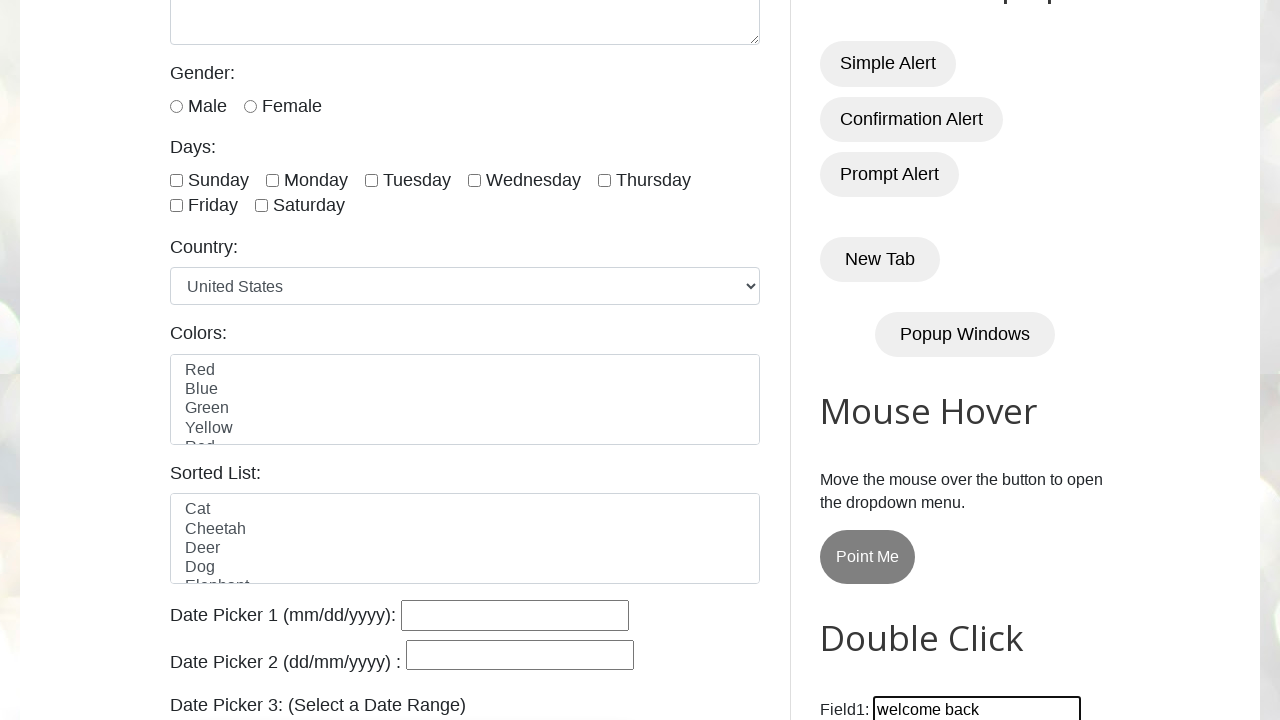

Filled field2 with 'new welcome' on xpath=//input[@id='field2']
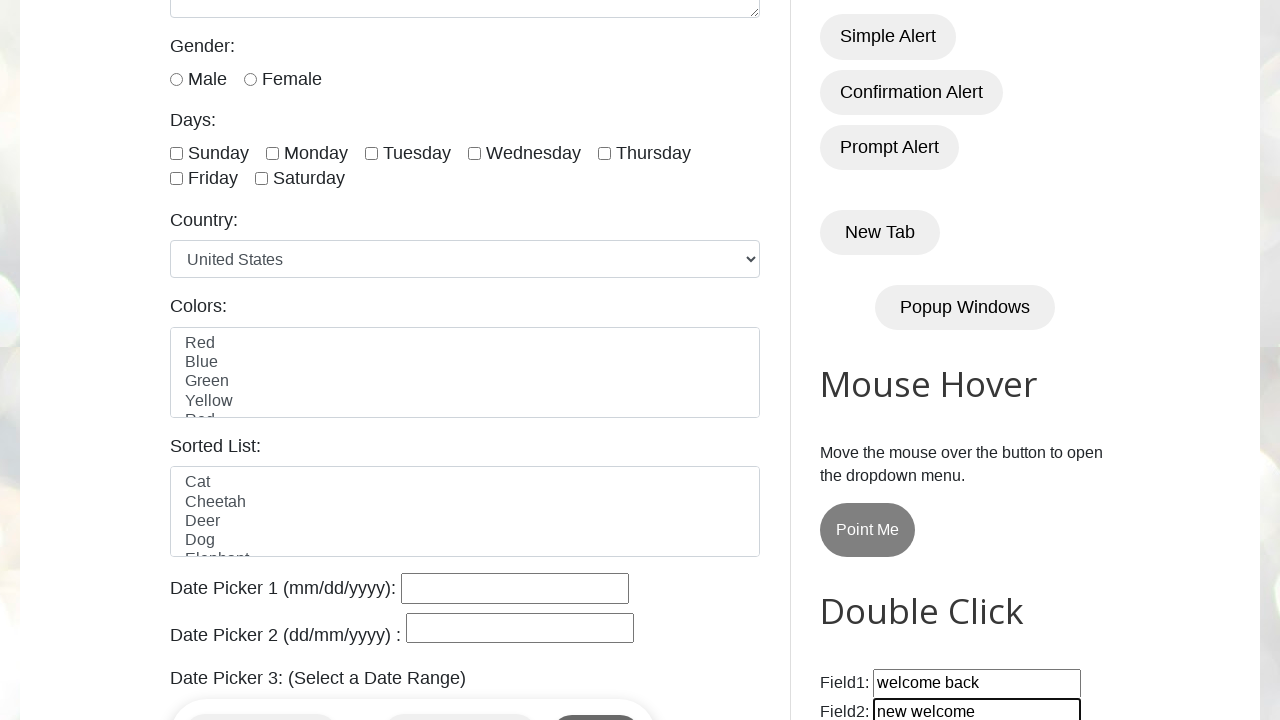

Double-clicked the 'Copy Text' button at (885, 360) on xpath=//button[text()='Copy Text']
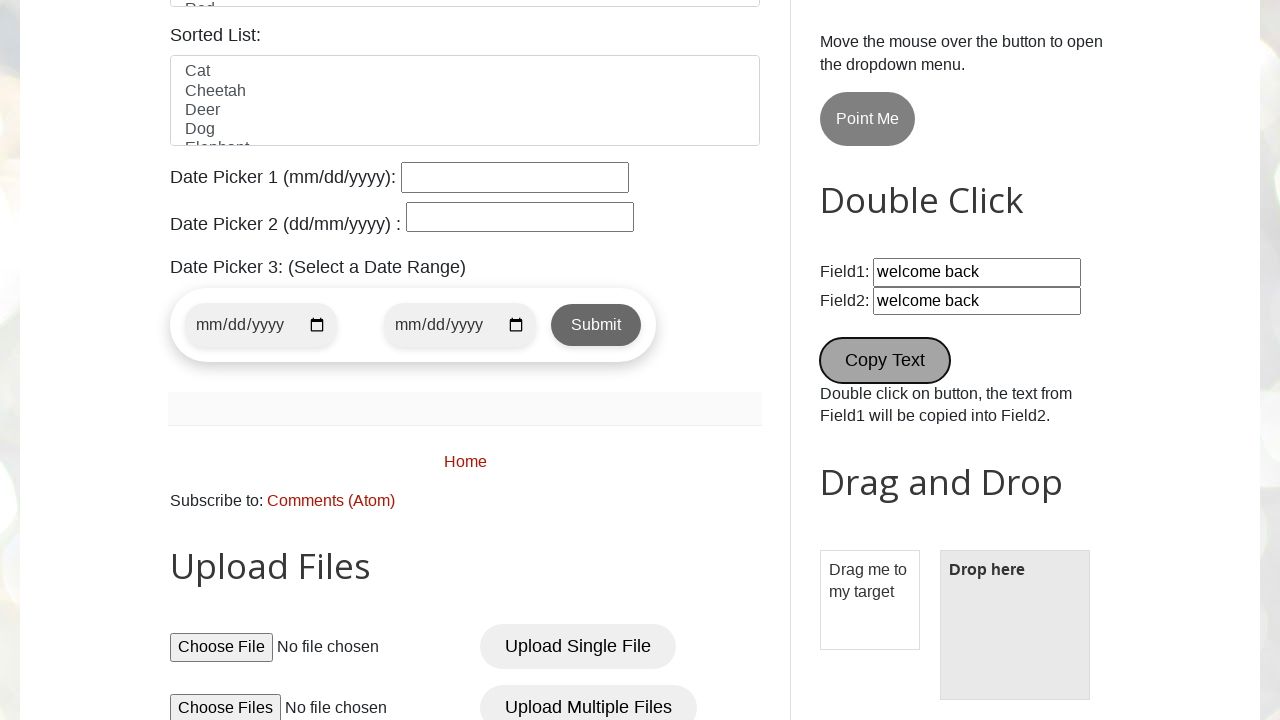

Retrieved value from field1
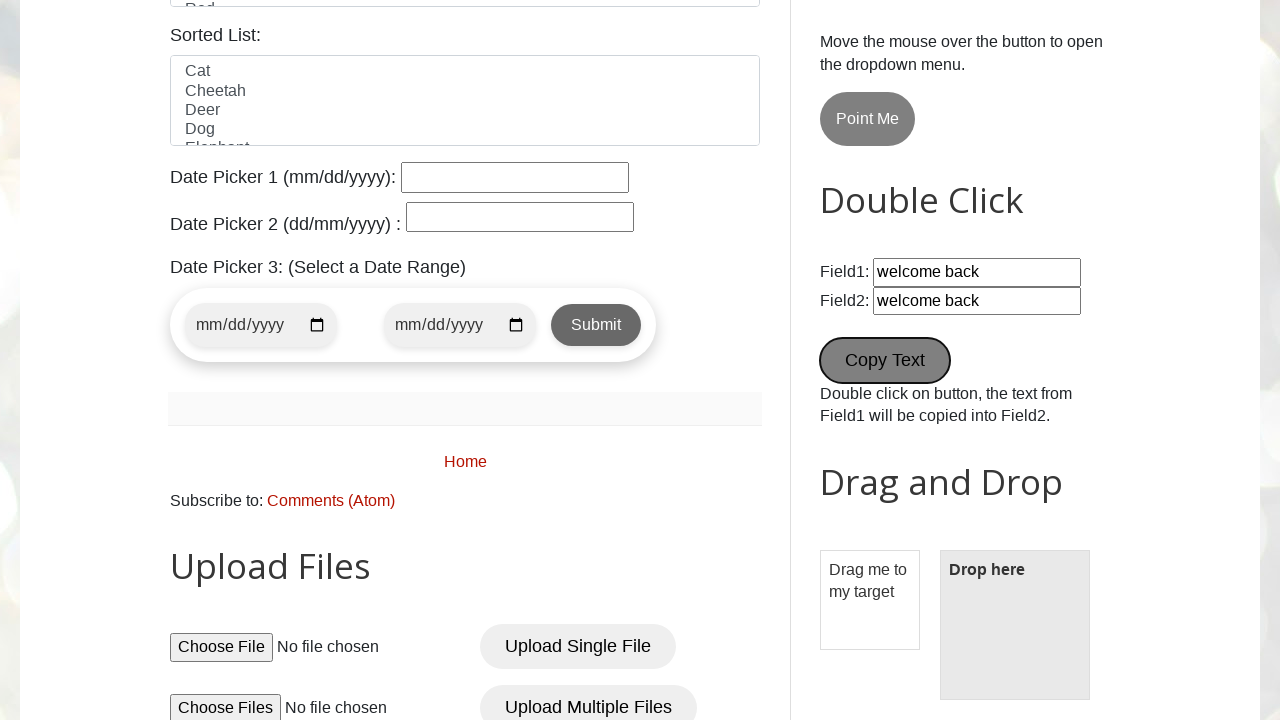

Retrieved value from field2
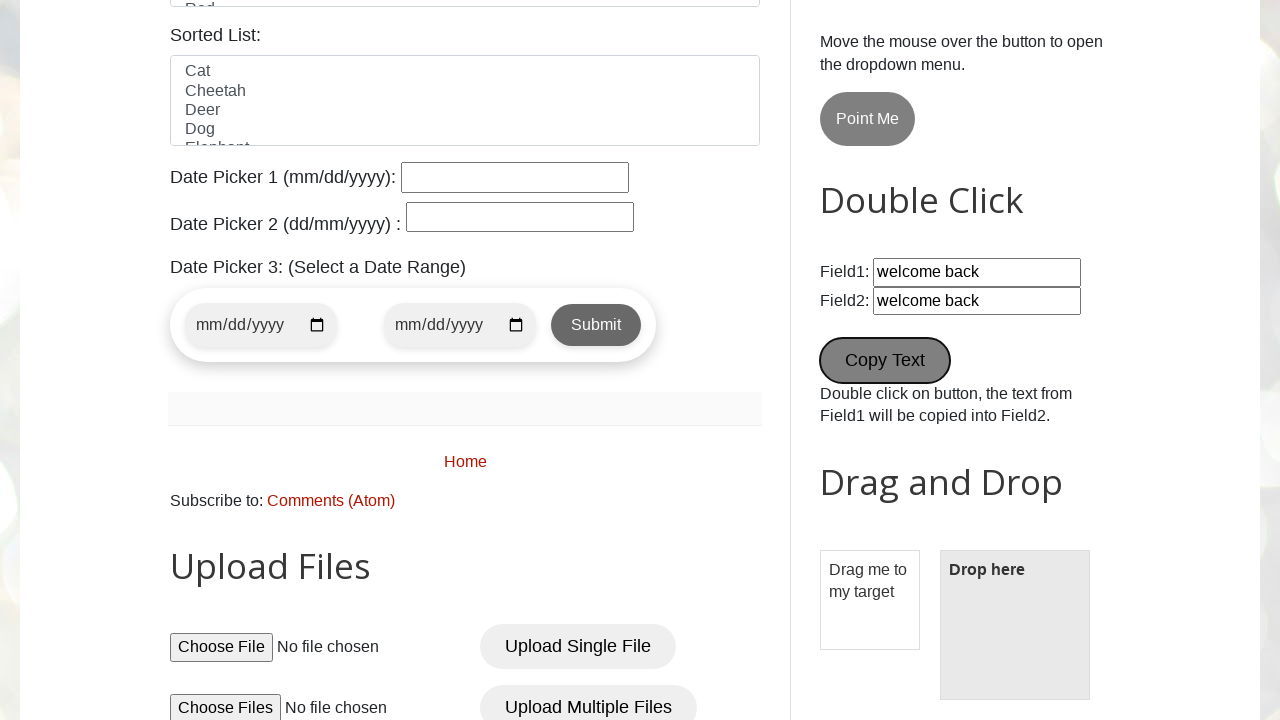

Verified that field1 and field2 values match: 'welcome back'
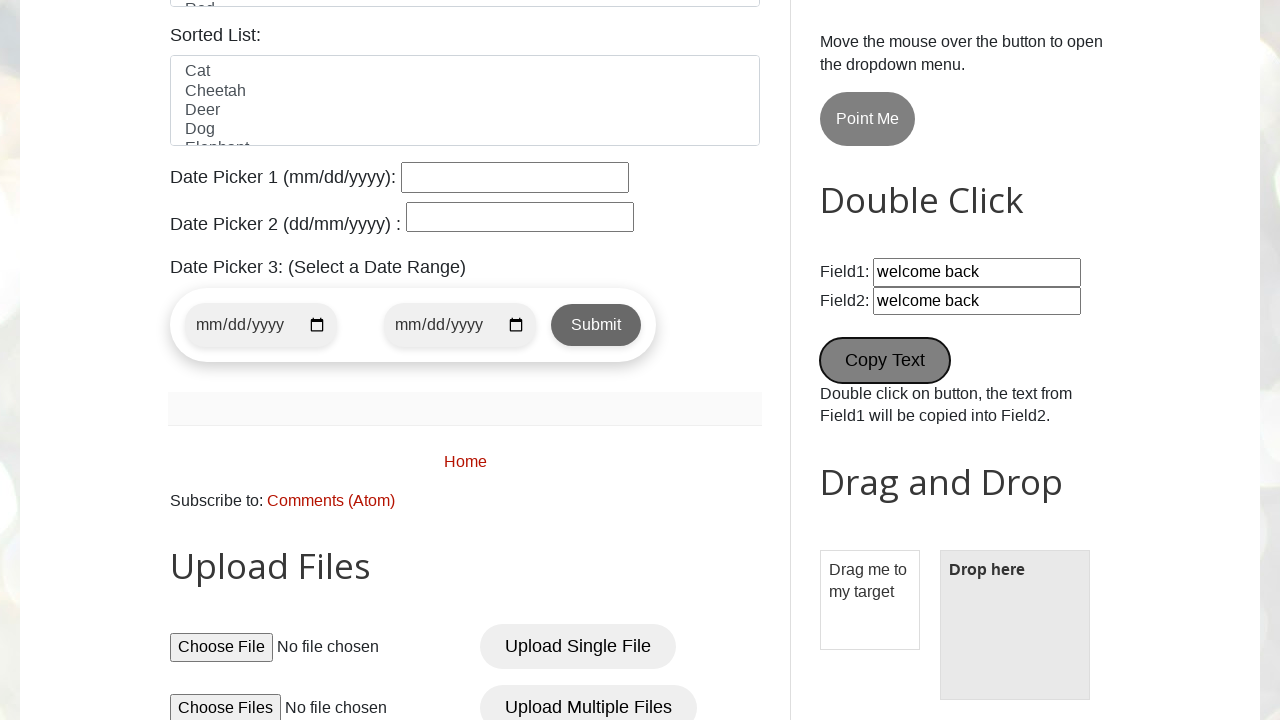

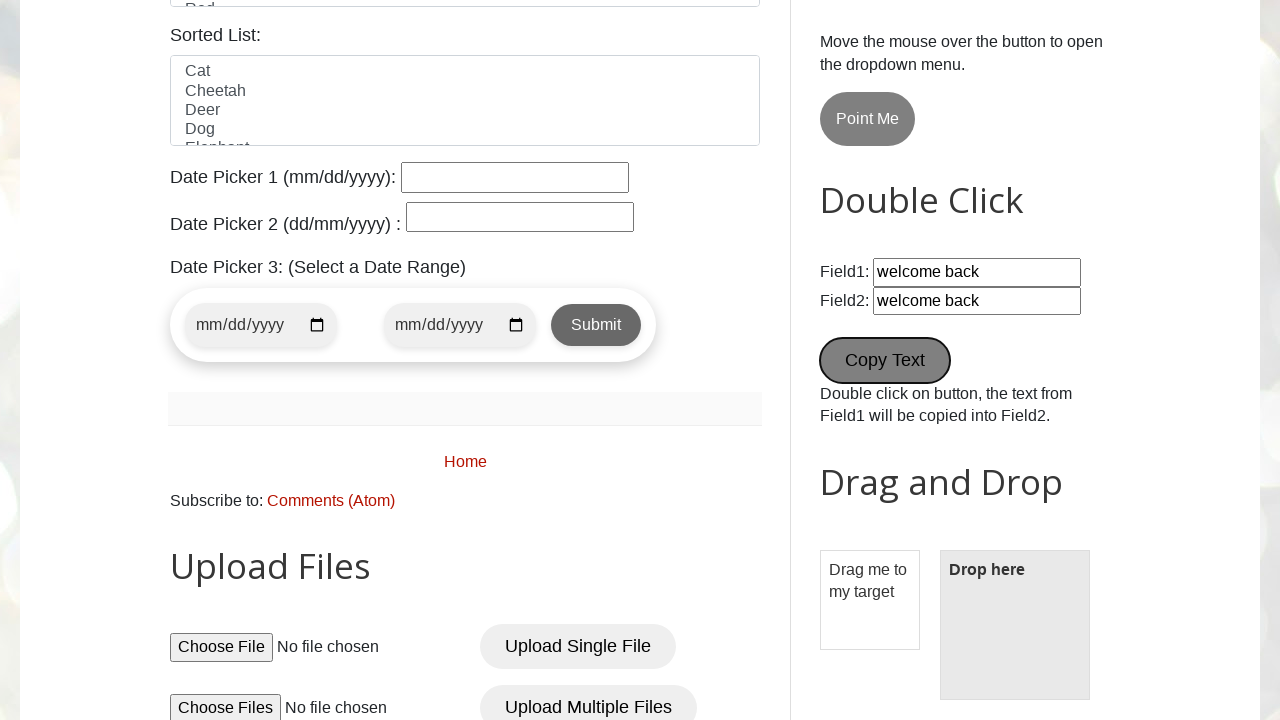